Navigates to the US Debt Clock website and extracts national debt information including total debt, debt per citizen, federal revenue, and revenue per citizen

Starting URL: https://www.usdebtclock.org/

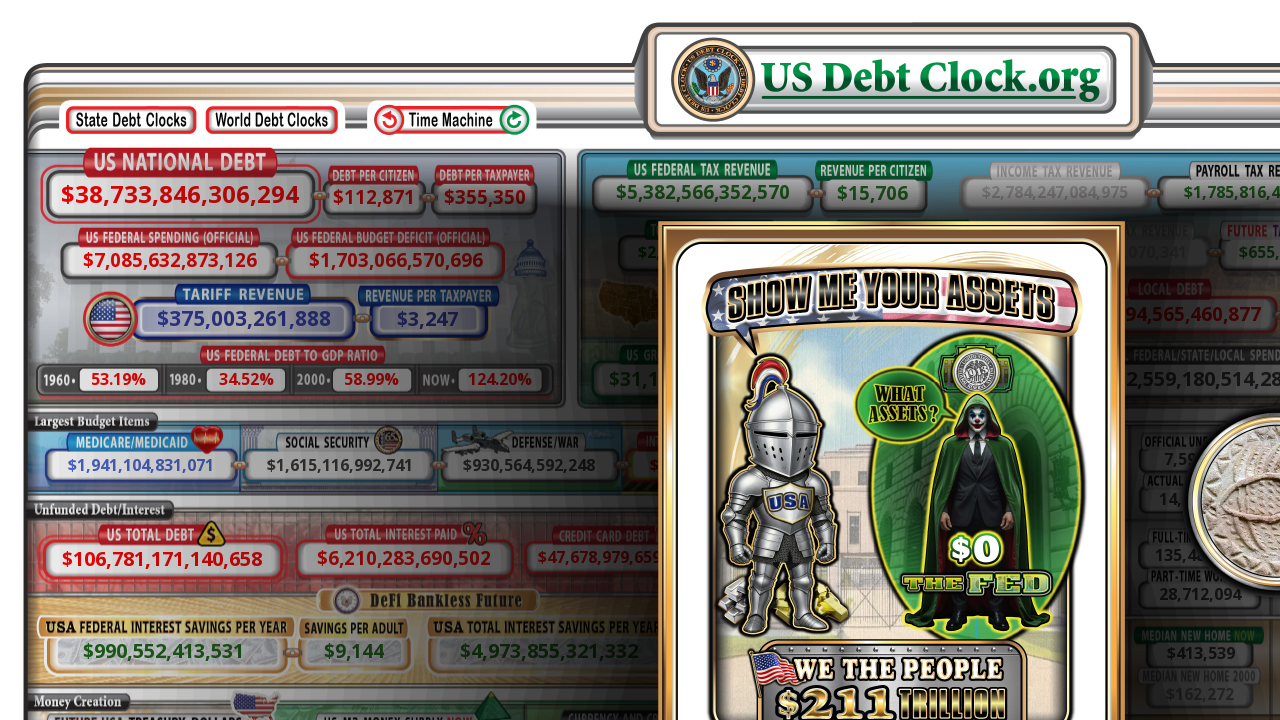

Waited for debt clock element to load
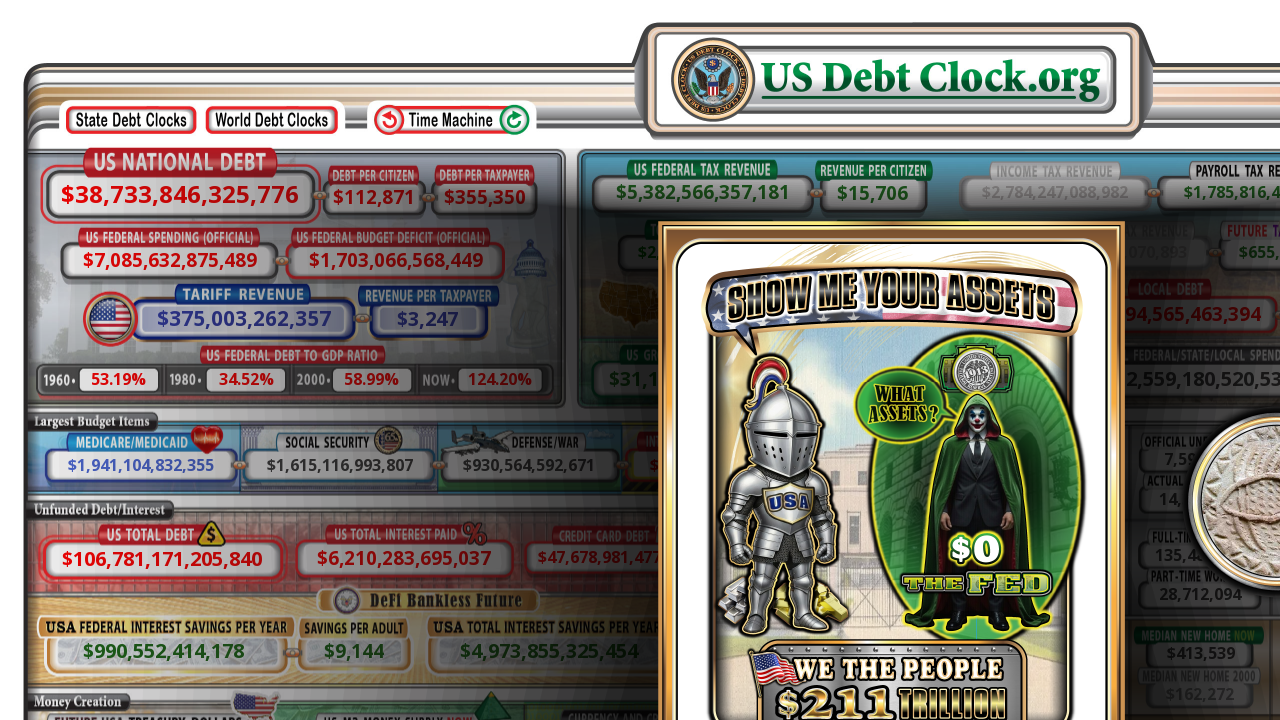

Extracted national debt value
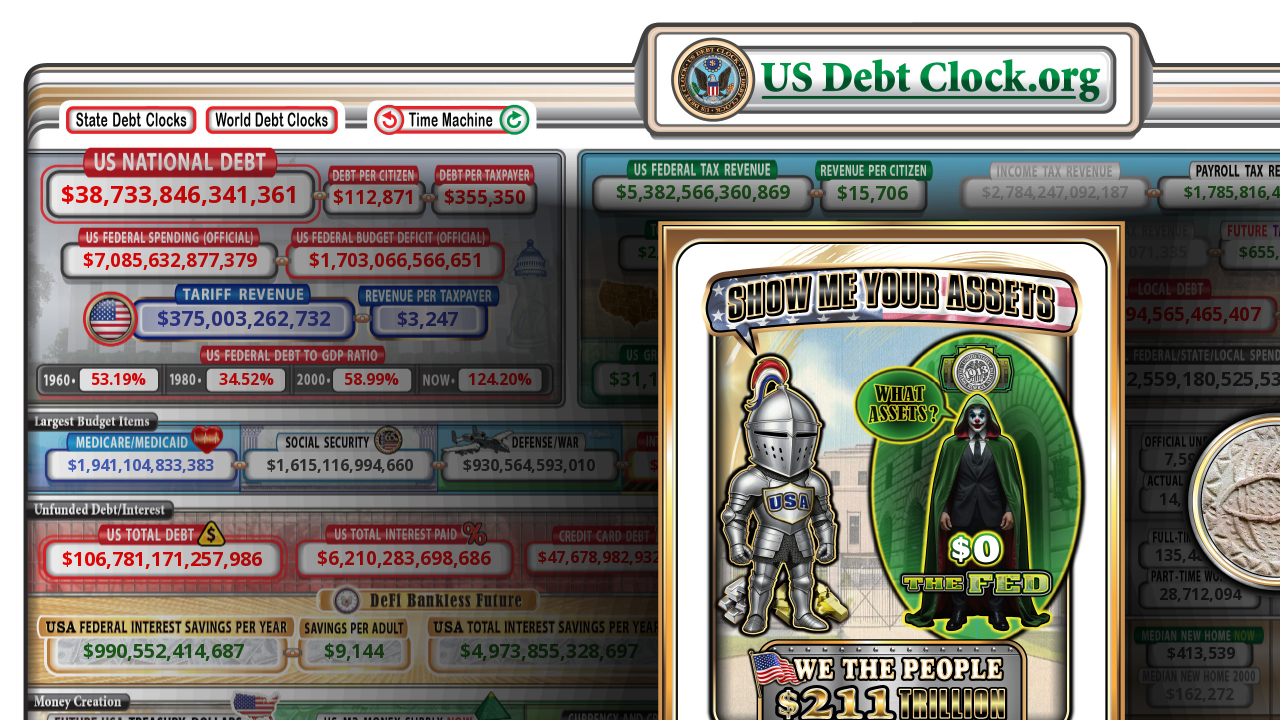

Extracted debt per person value
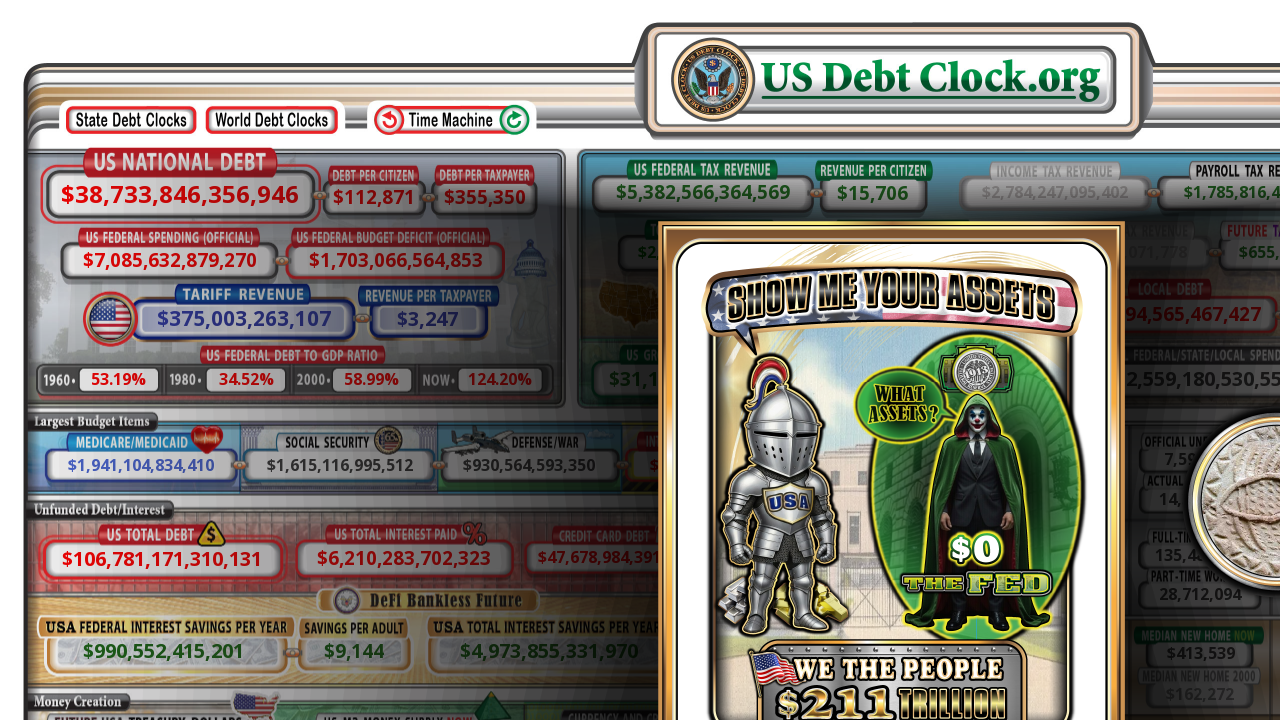

Extracted body text content
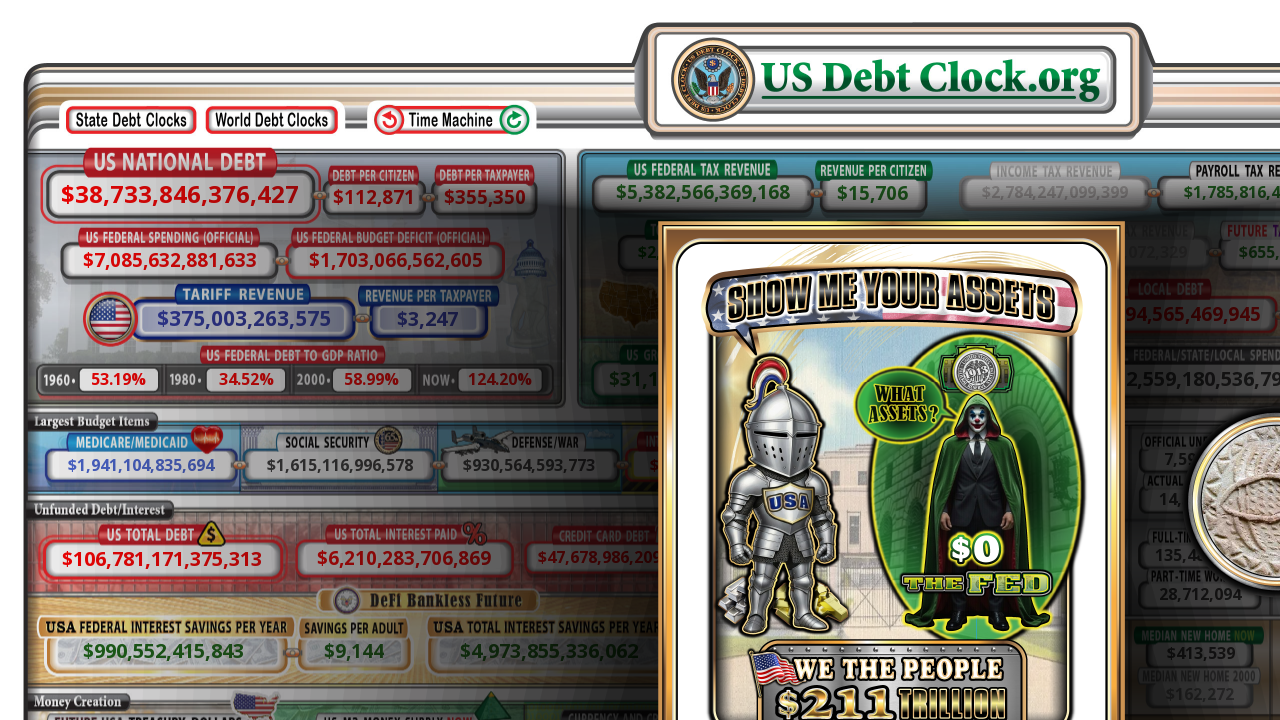

Split body text into lines
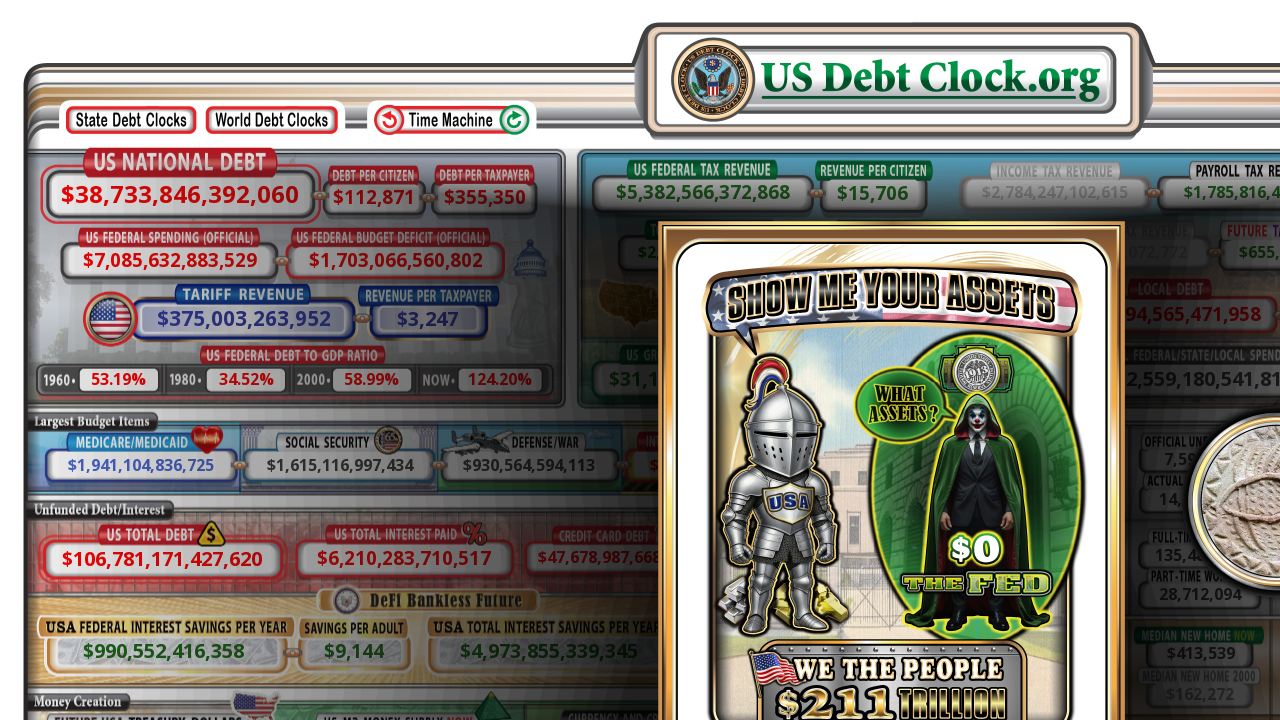

Extracted national revenue from body lines
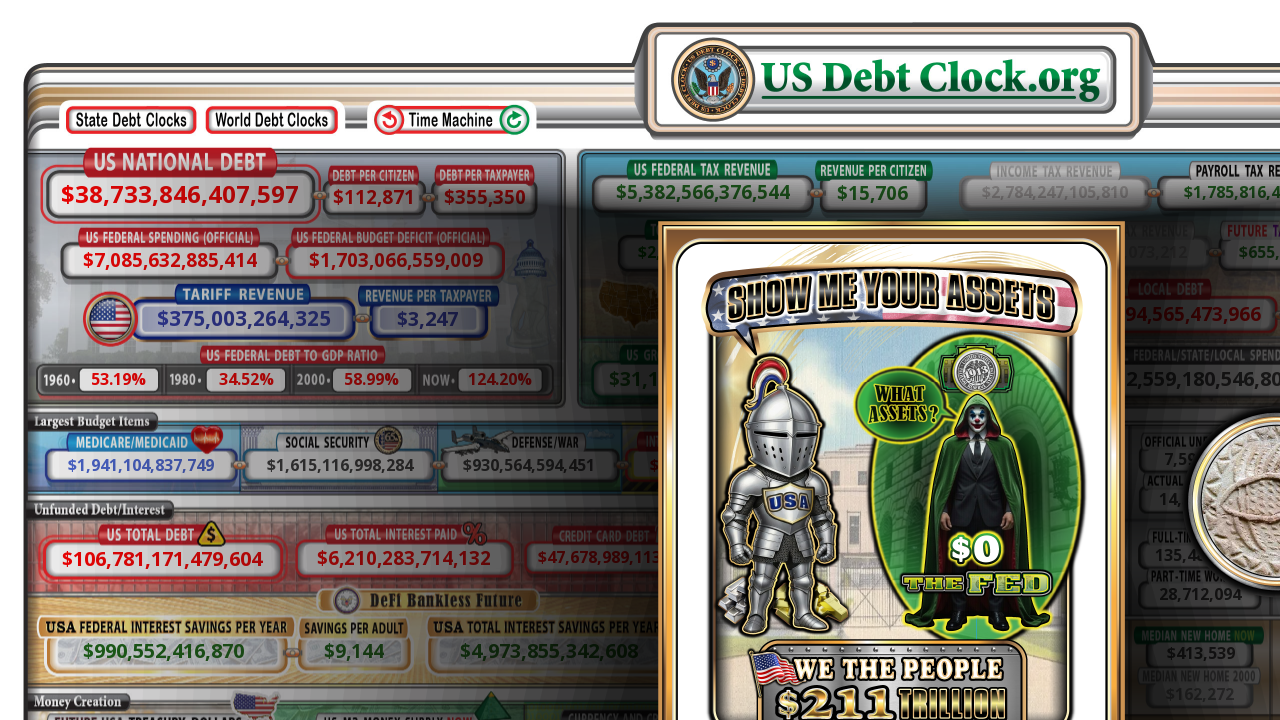

Extracted revenue per person from body lines
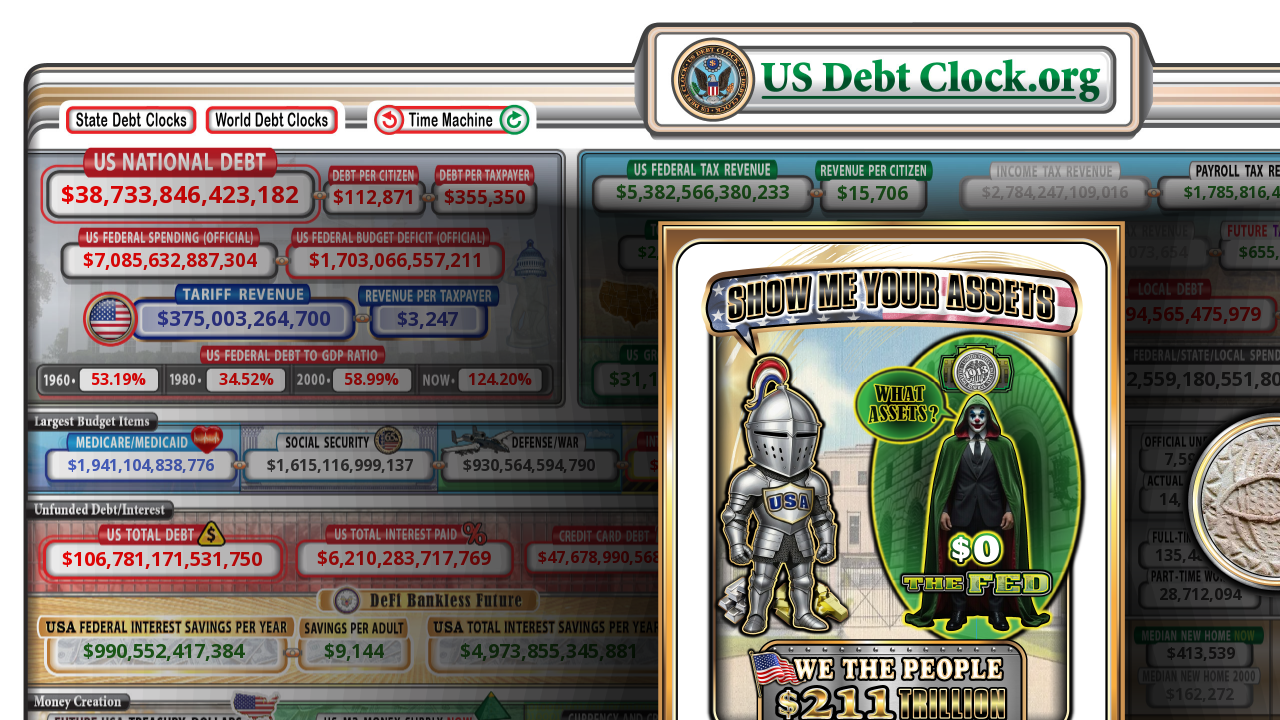

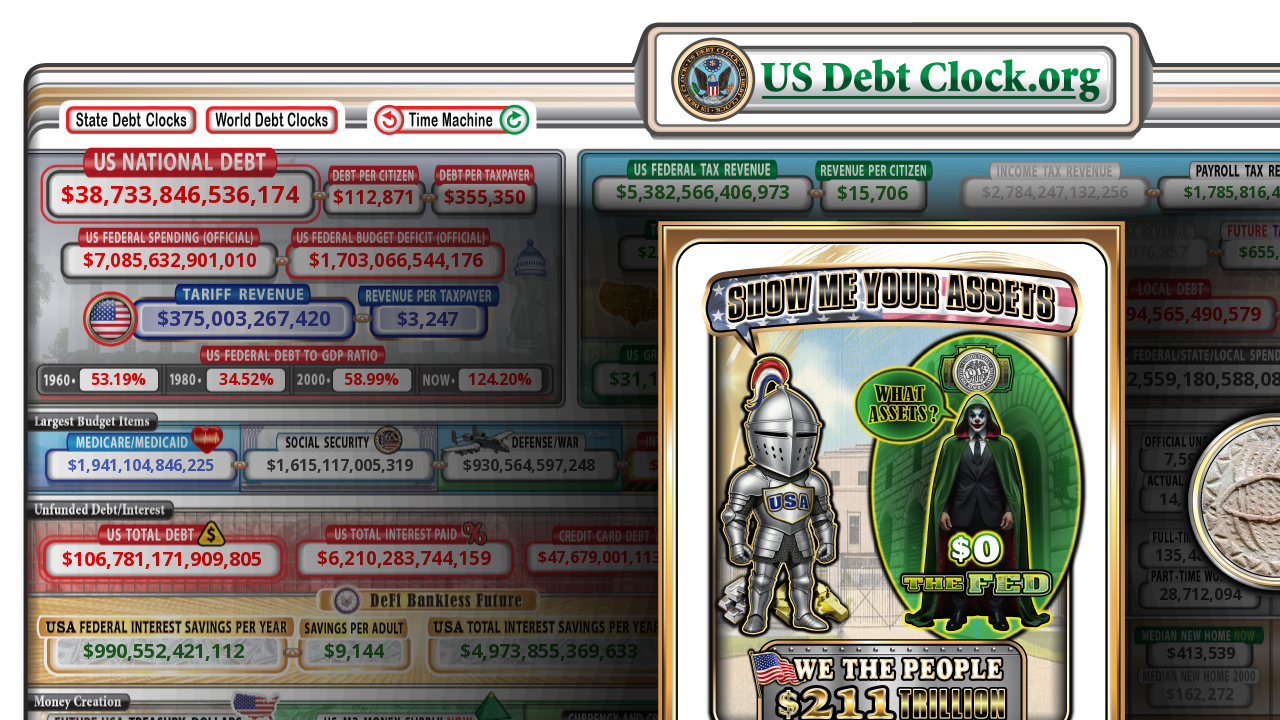